Tests navigation on the DemoBlaze e-commerce site by visiting the home page, navigating to the cart page directly, and then clicking the Cart link in the navigation.

Starting URL: https://www.demoblaze.com/index.html

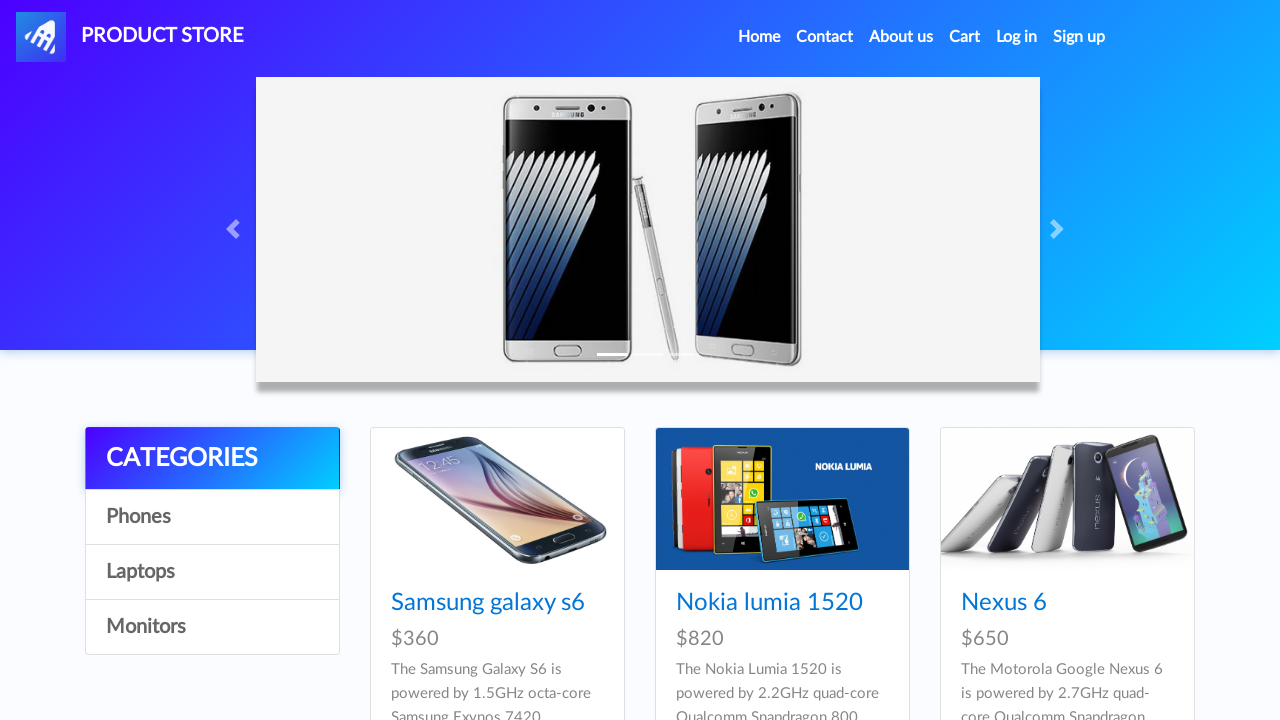

Navigated directly to cart page at https://www.demoblaze.com/cart.html
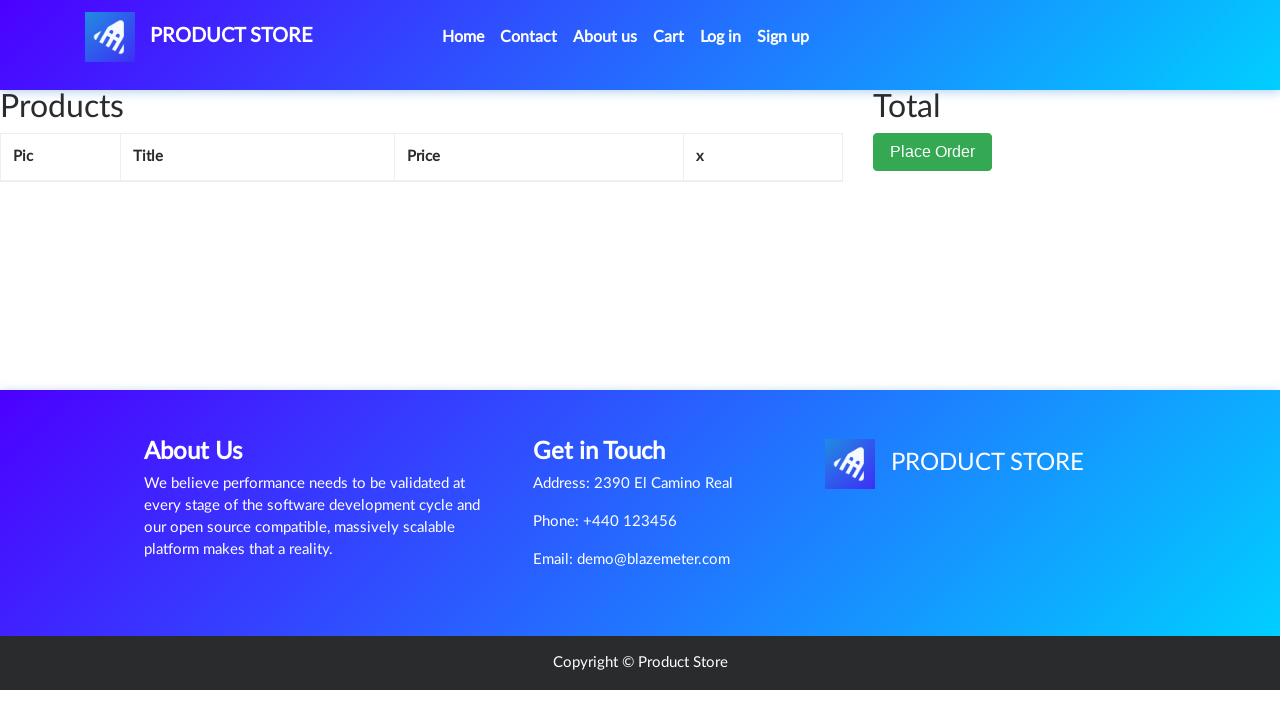

Clicked Cart link in navigation at (669, 37) on internal:role=link[name="Cart"i]
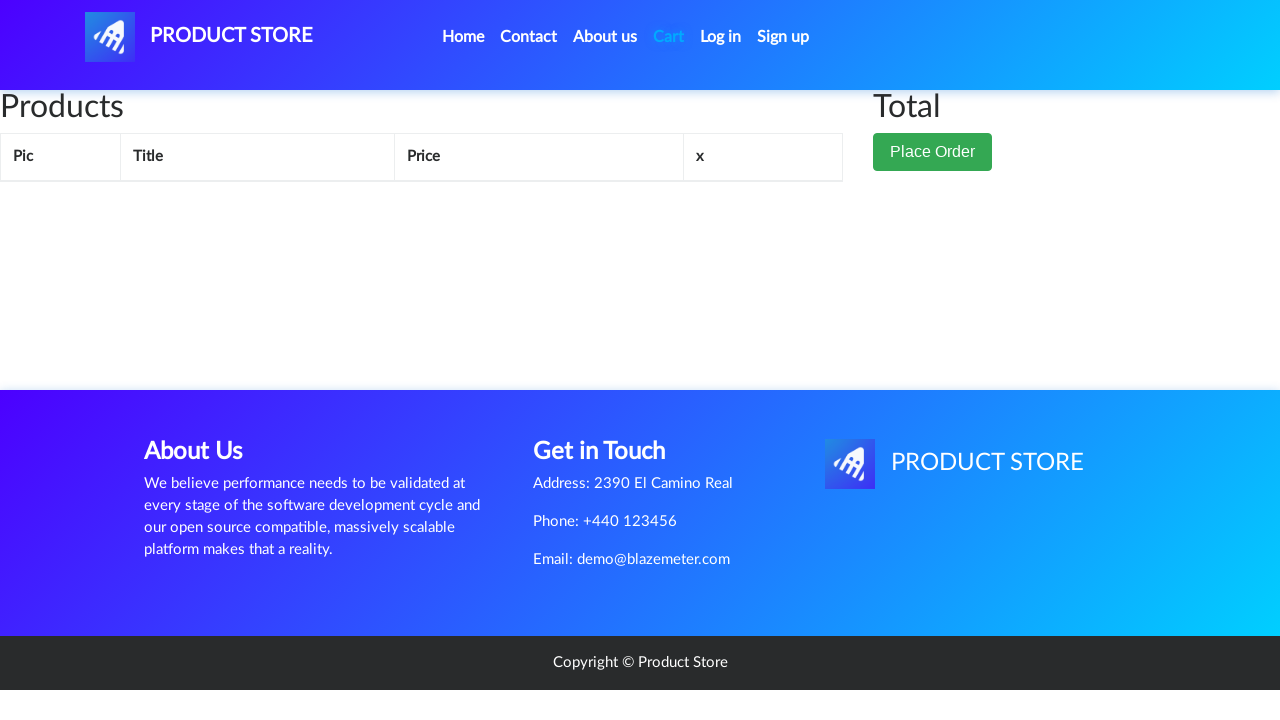

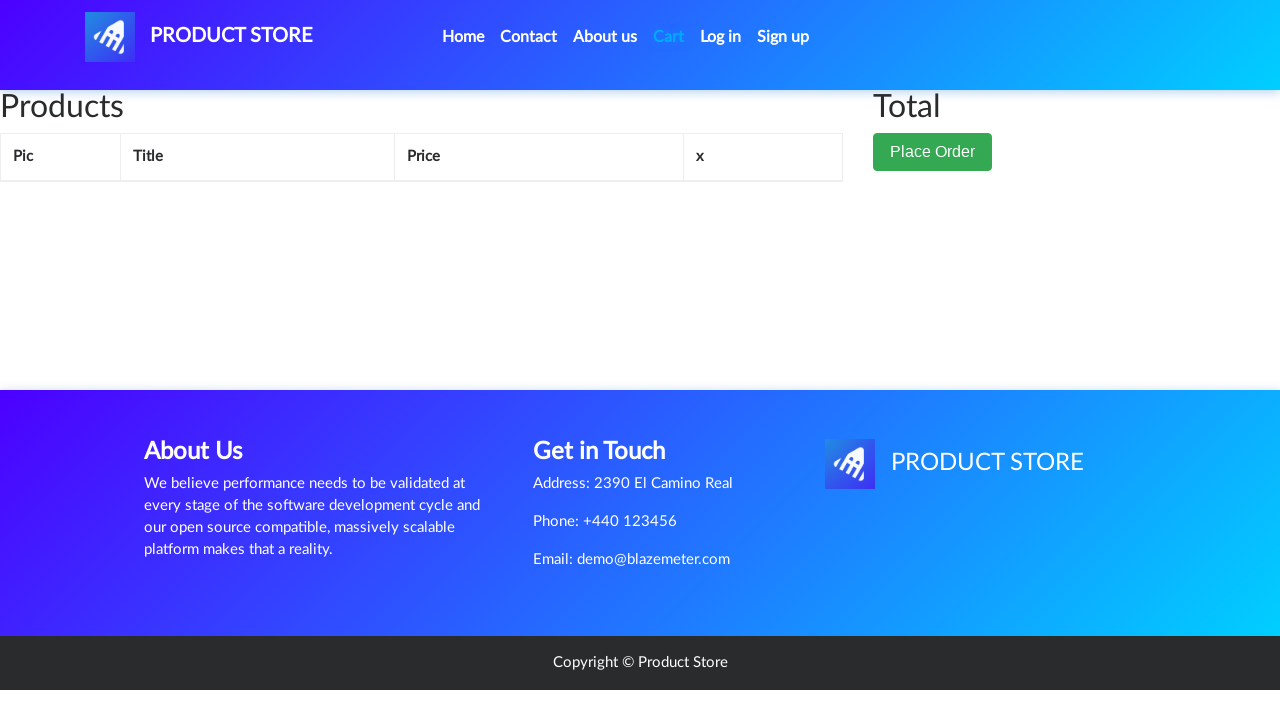